Tests unmarking all completed todo items and verifies the "Mark all as complete" checkbox becomes unchecked

Starting URL: https://demo.playwright.dev/todomvc

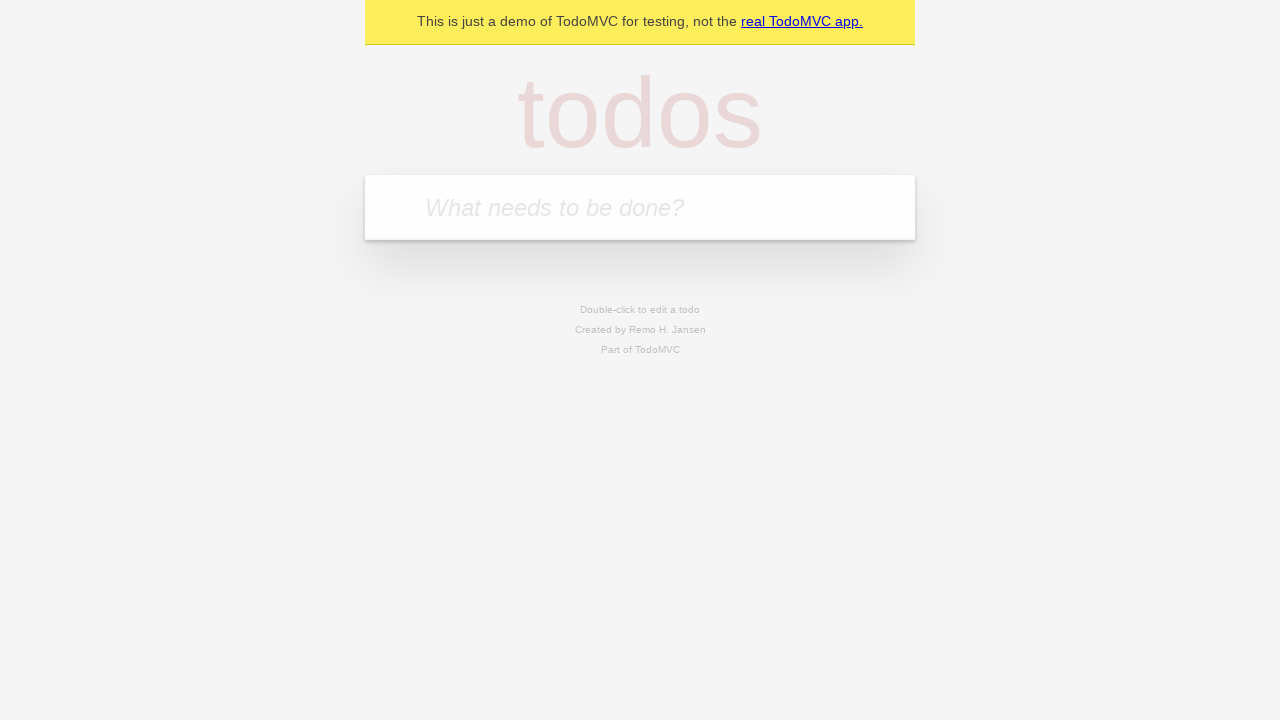

Filled new todo field with 'Learn Python' on .new-todo
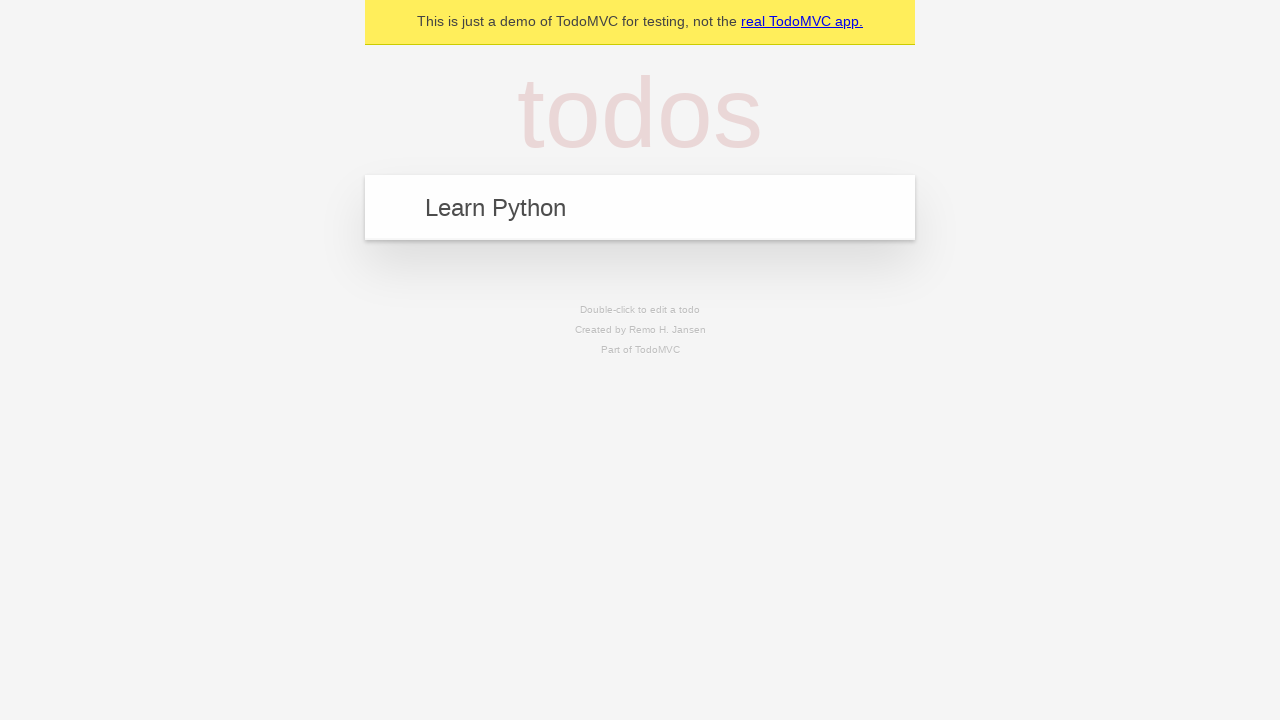

Pressed Enter to add first todo item on .new-todo
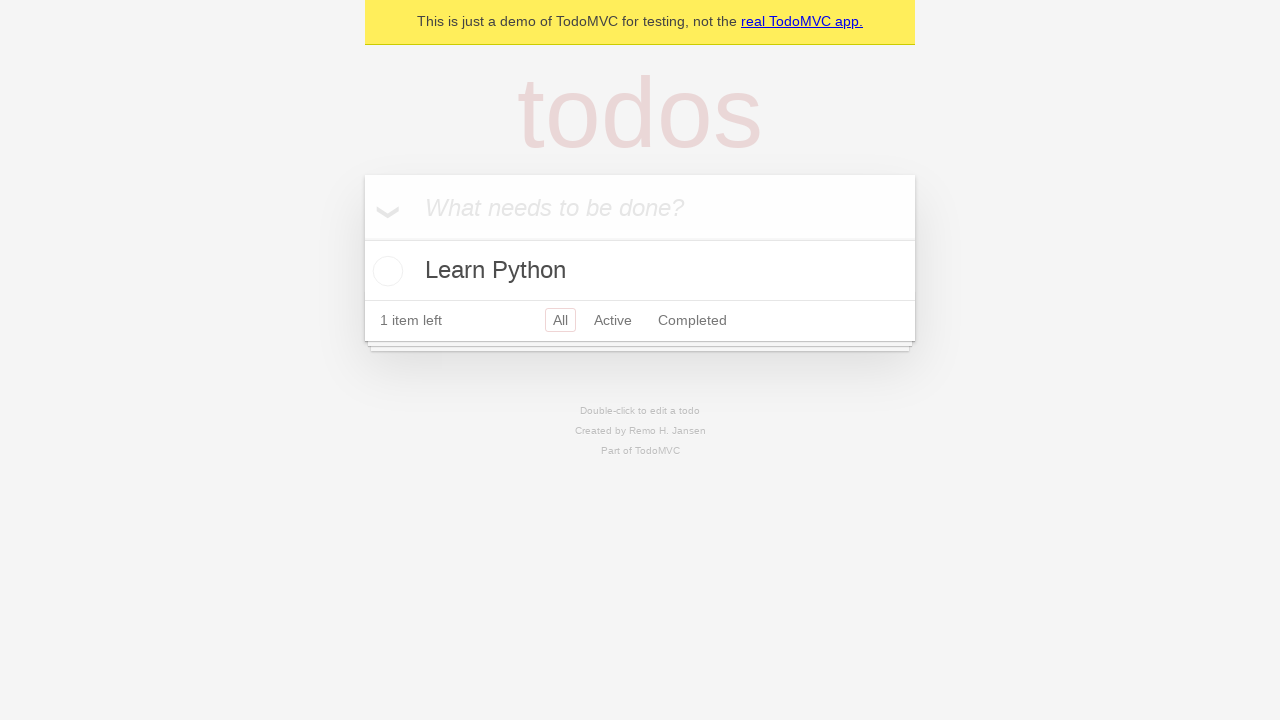

Filled new todo field with 'Practice algorithms' on .new-todo
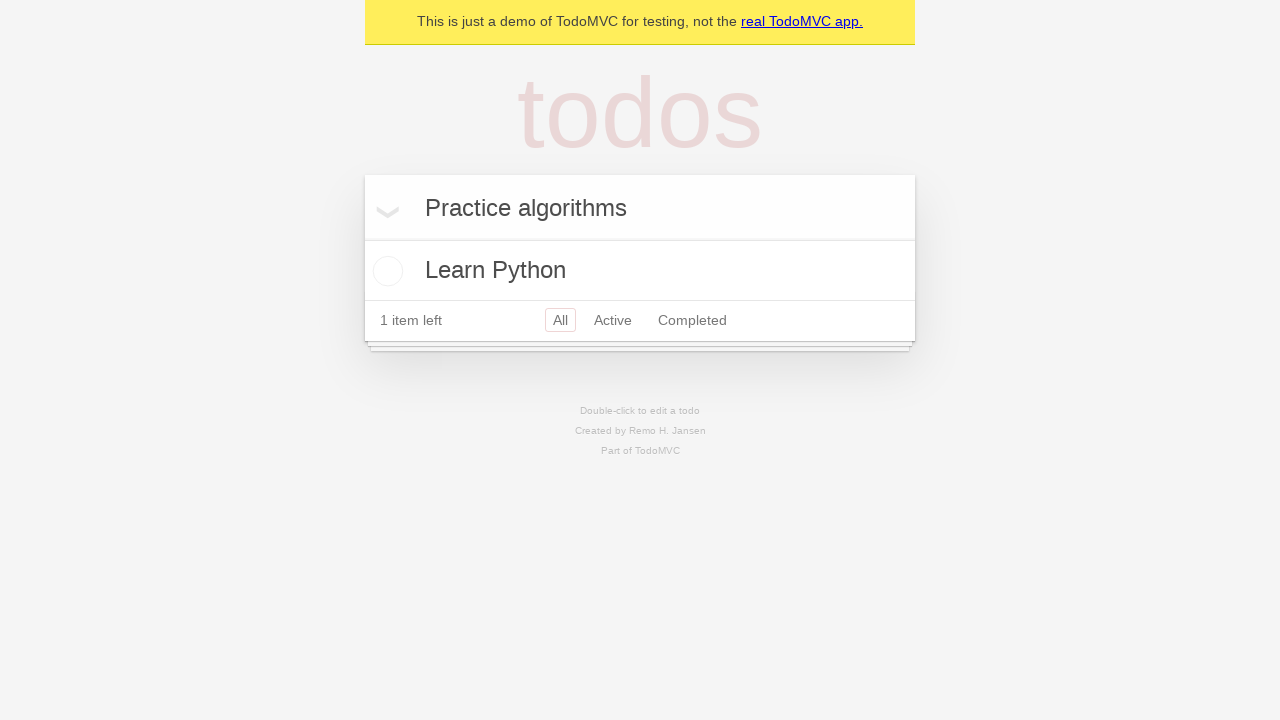

Pressed Enter to add second todo item on .new-todo
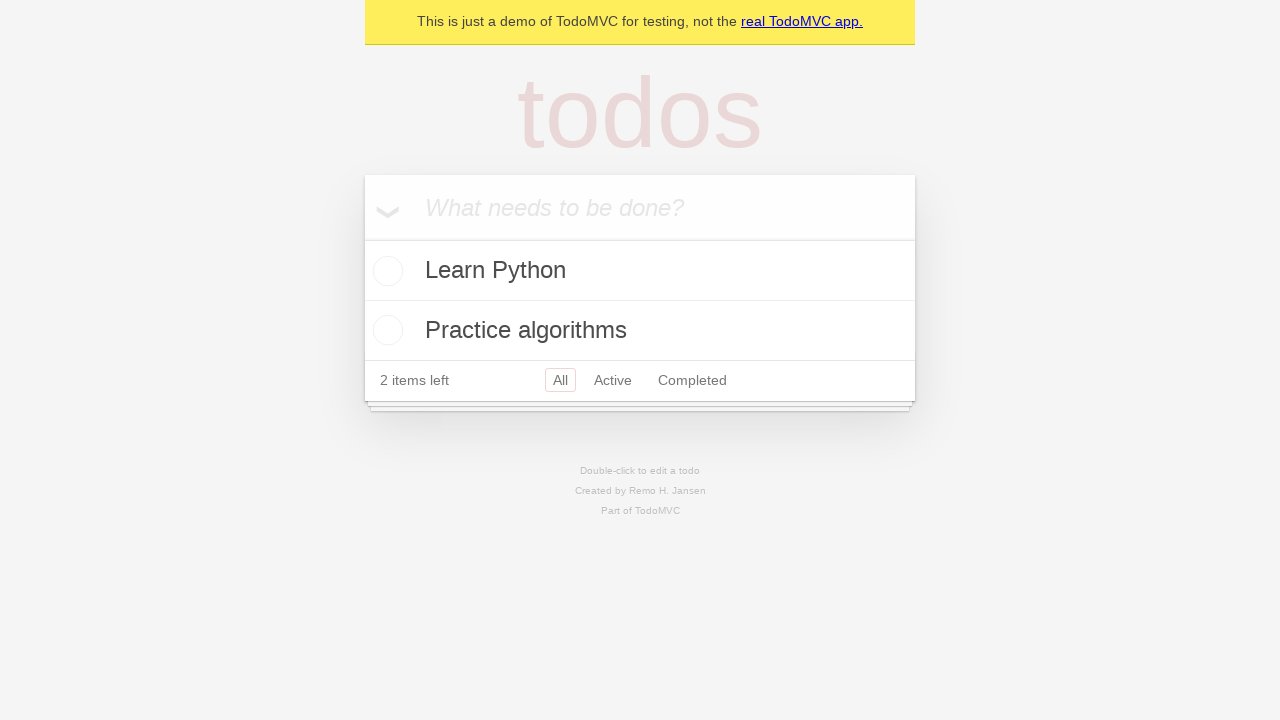

Filled new todo field with 'Build a project' on .new-todo
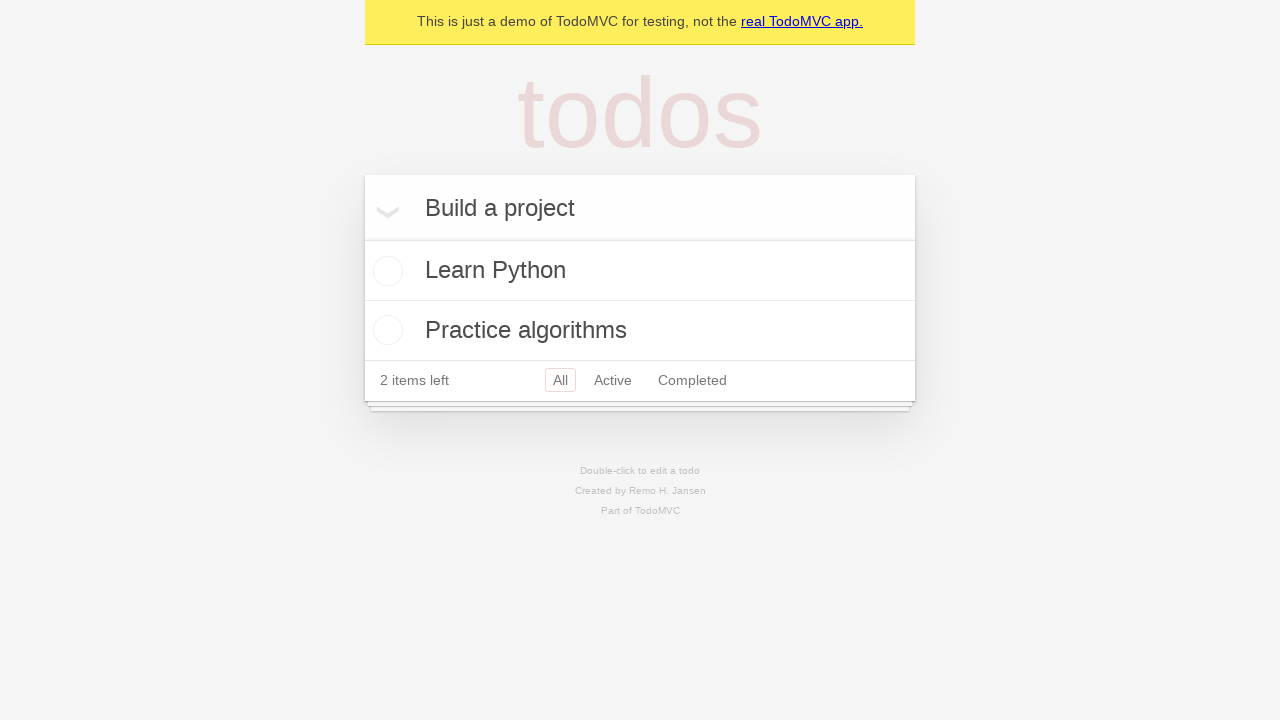

Pressed Enter to add third todo item on .new-todo
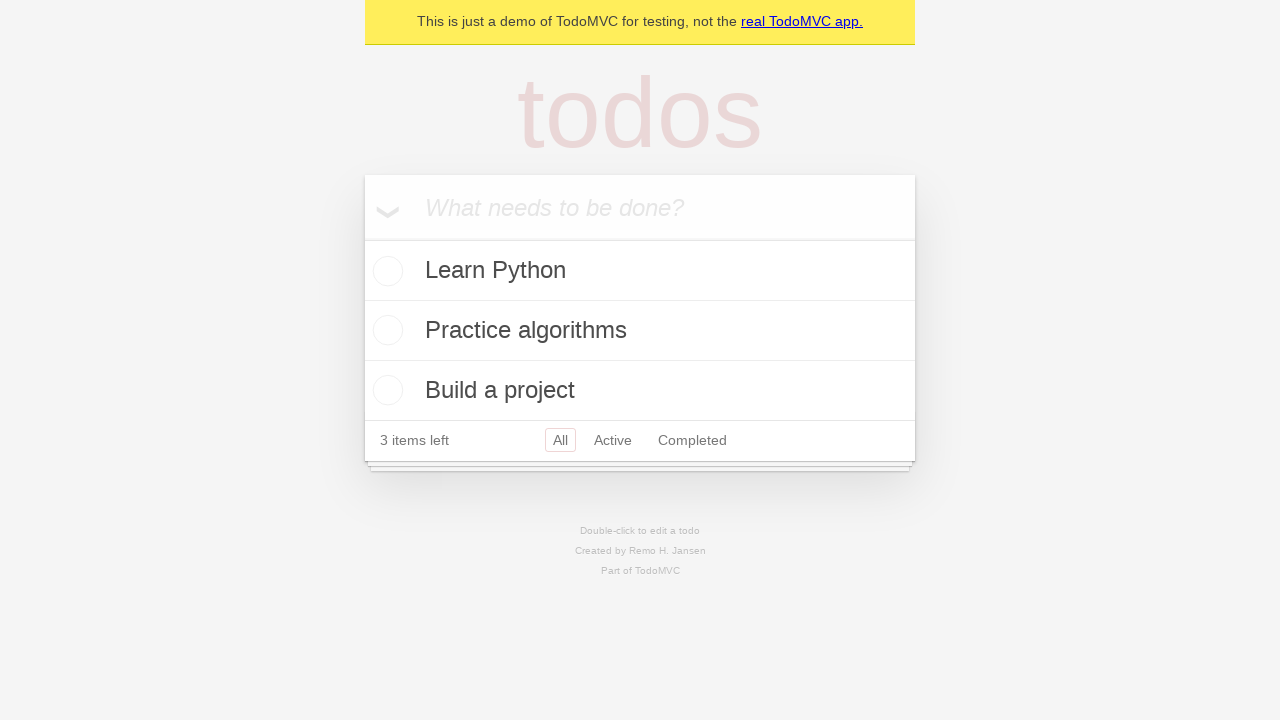

Clicked 'Mark all as complete' checkbox to mark all items as complete at (382, 206) on text=Mark all as complete
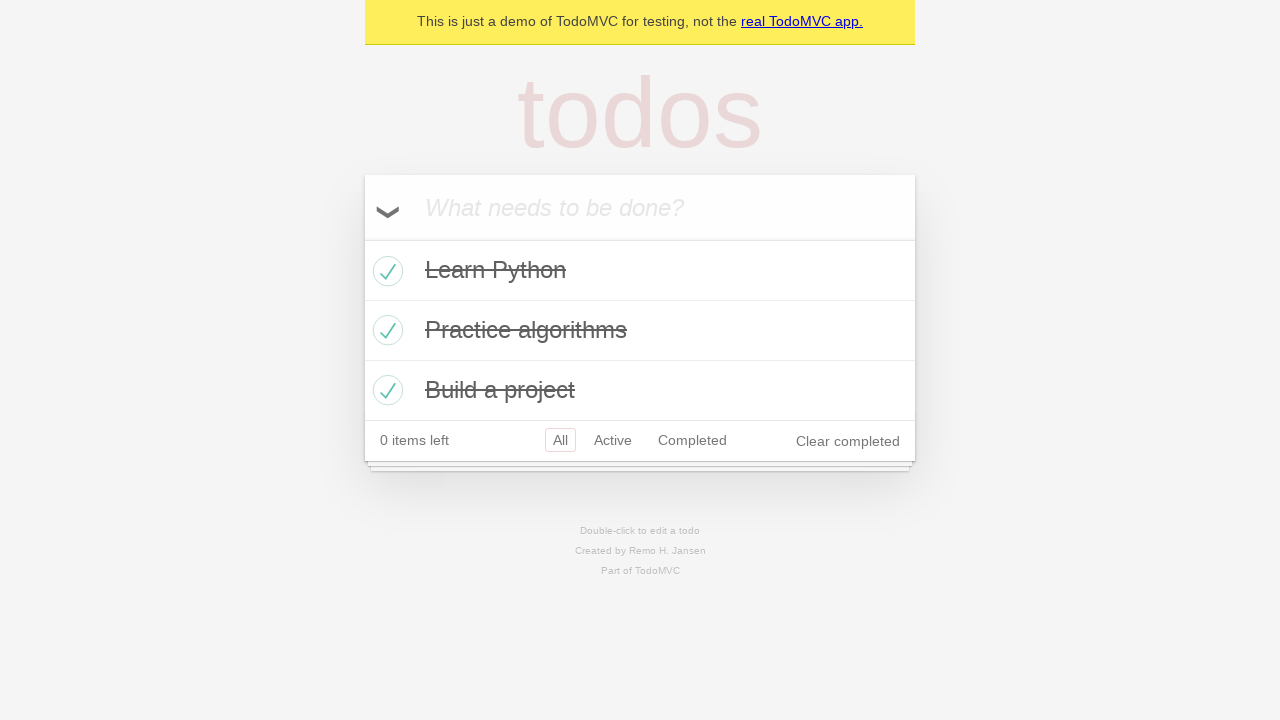

Verified todo count shows 0 items left
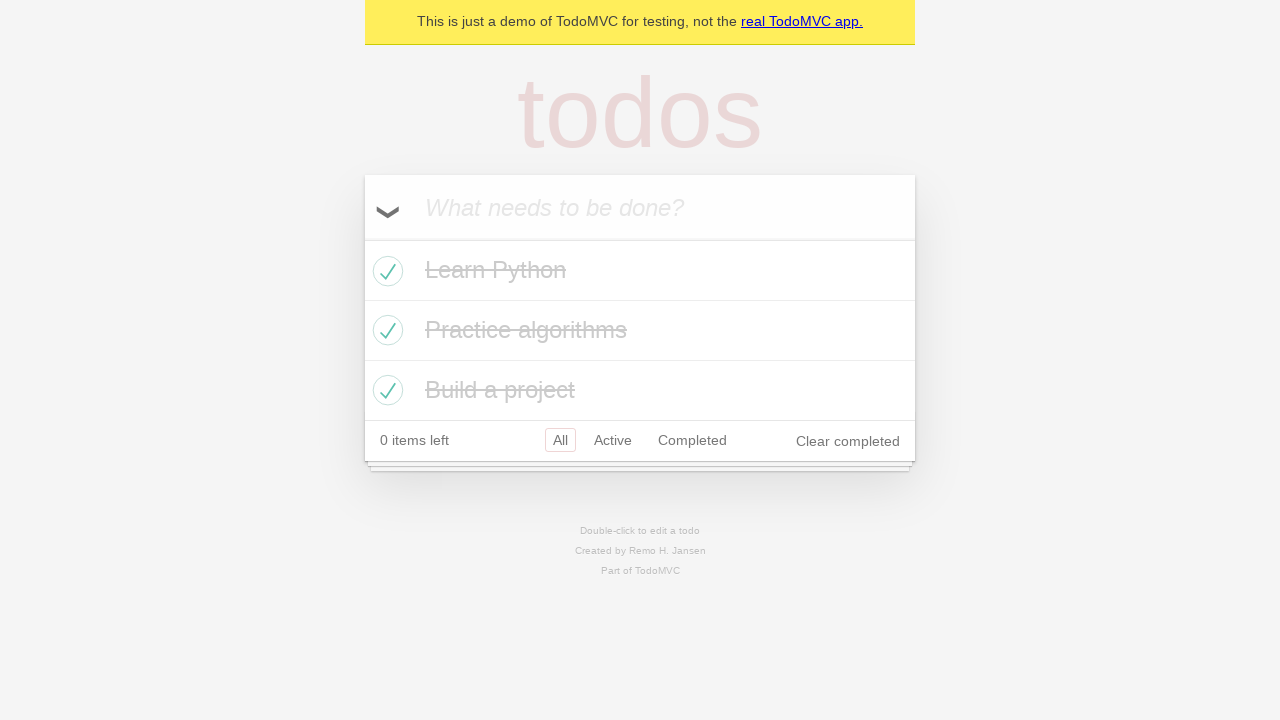

Clicked 'Mark all as complete' checkbox again to unmark all items at (382, 206) on text=Mark all as complete
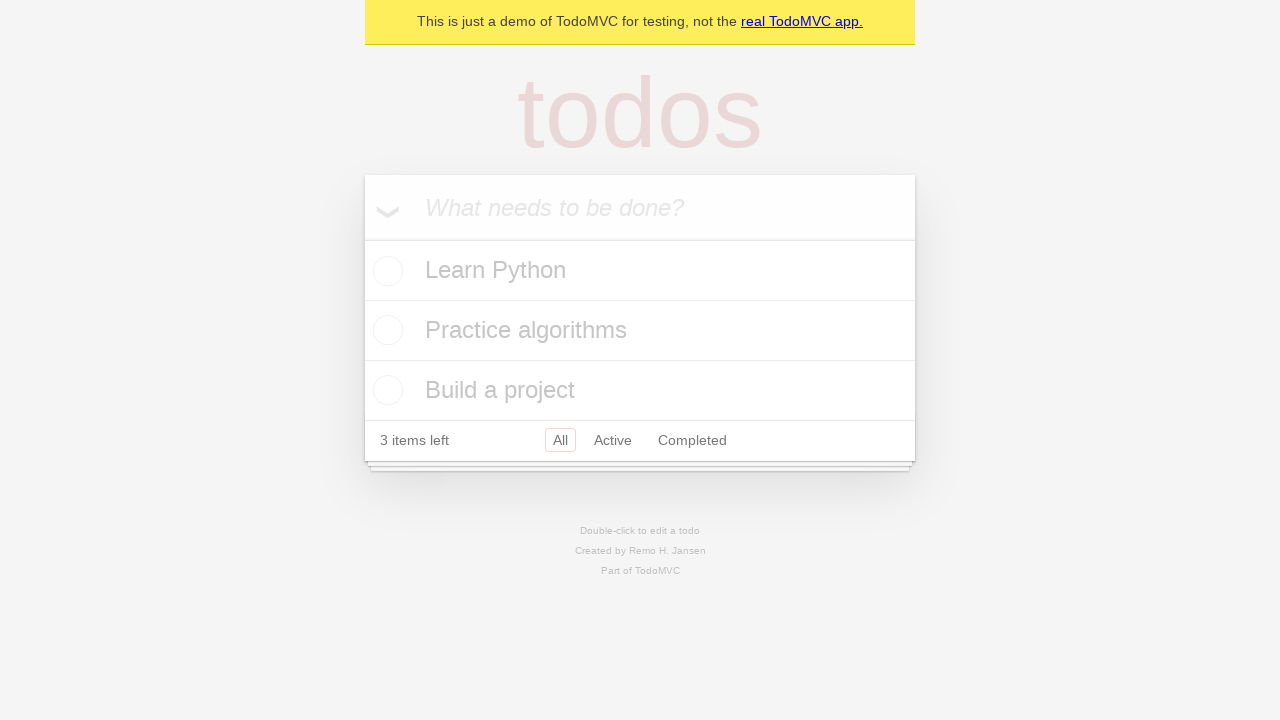

Verified todo count shows 3 items left
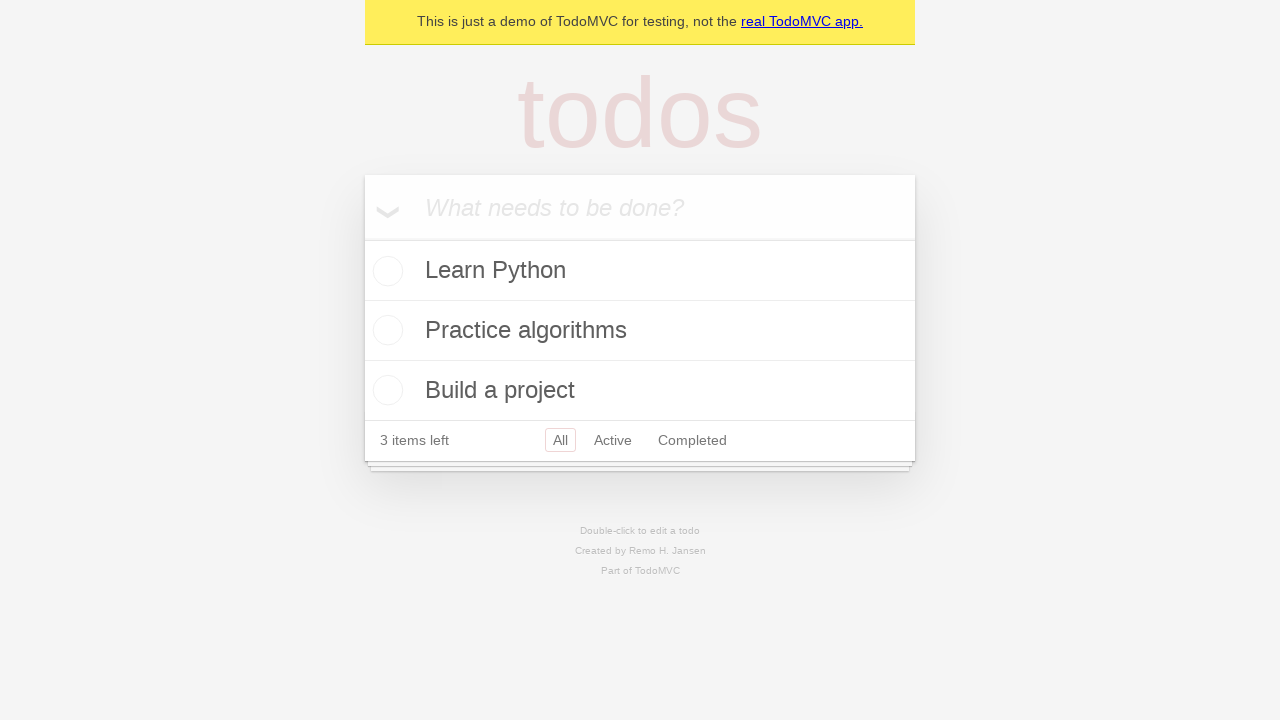

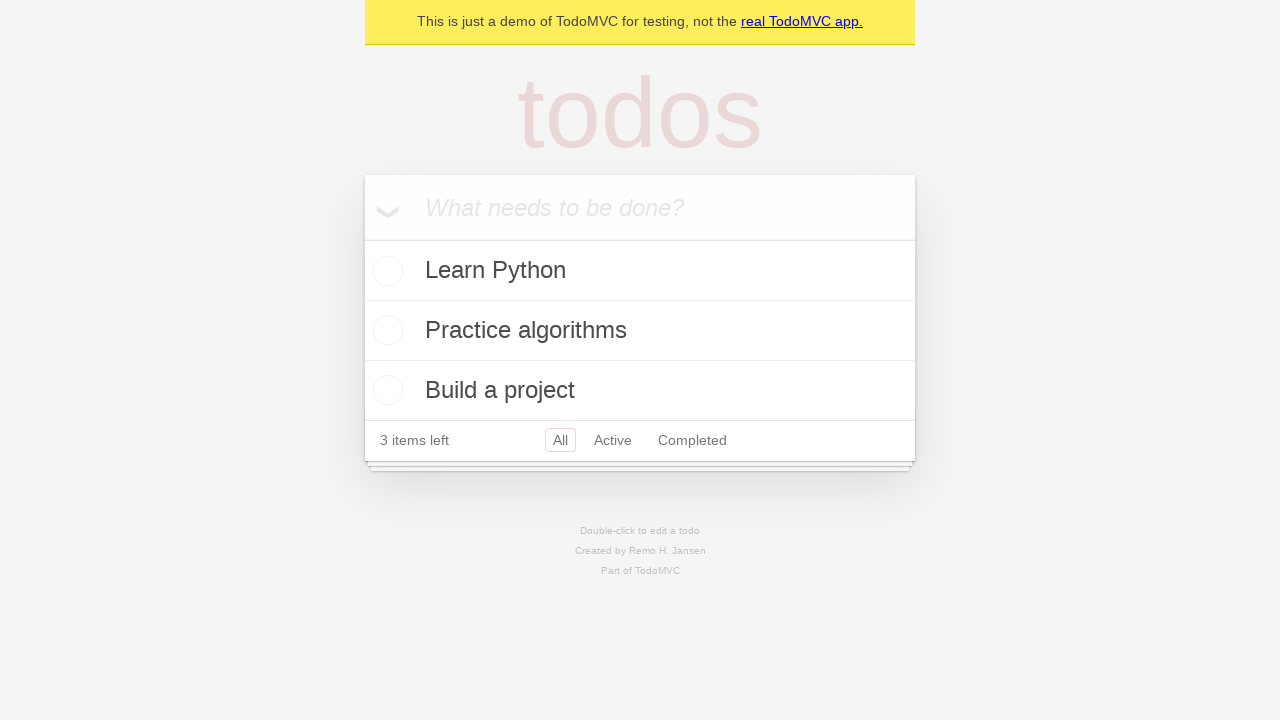